Navigates to Mastercard's career page, waits for job listings to load, clicks on a job posting to view its details, then navigates back to the job list.

Starting URL: https://mastercard.wd1.myworkdayjobs.com/en-US/CorporateCareers

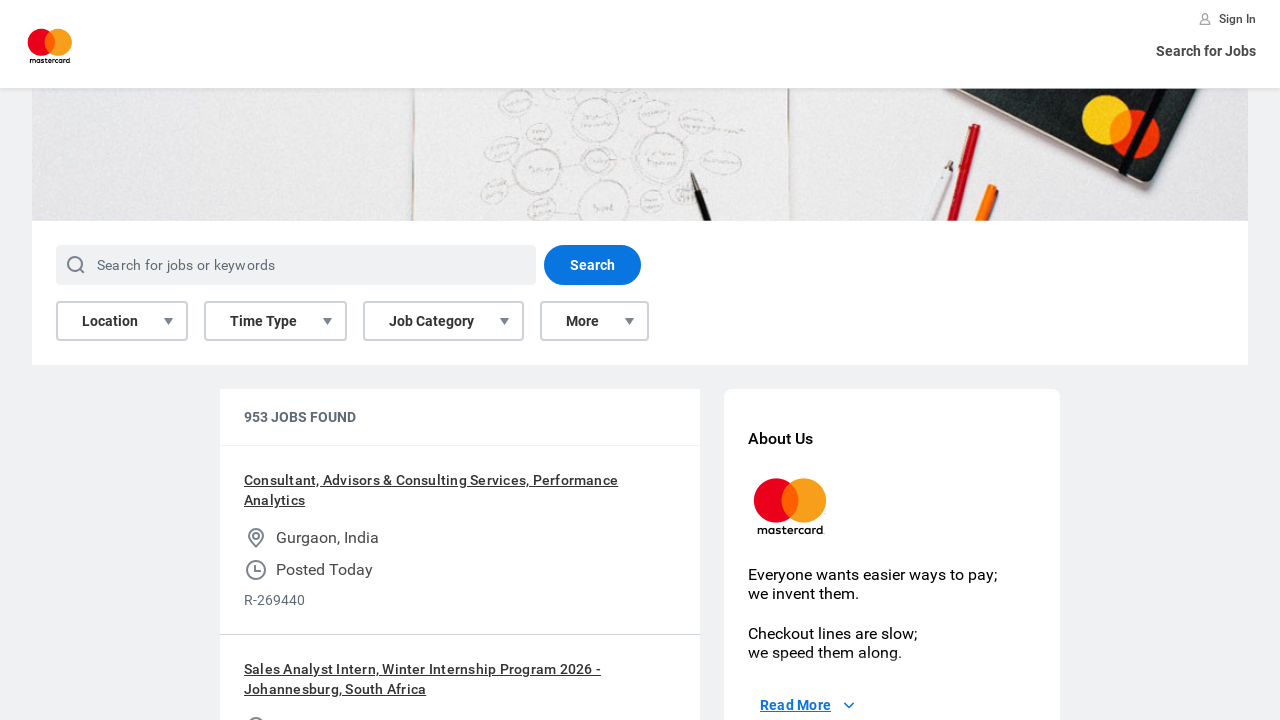

Job listings loaded on Mastercard careers page
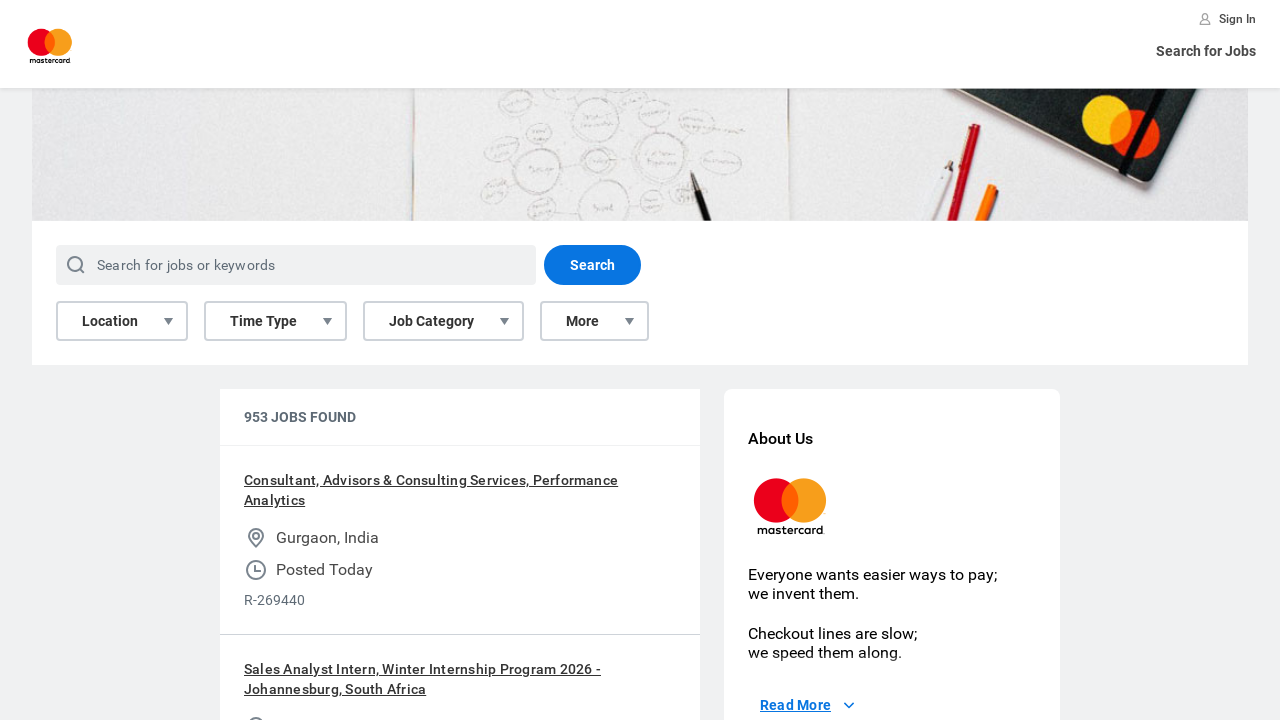

Retrieved all job listing elements
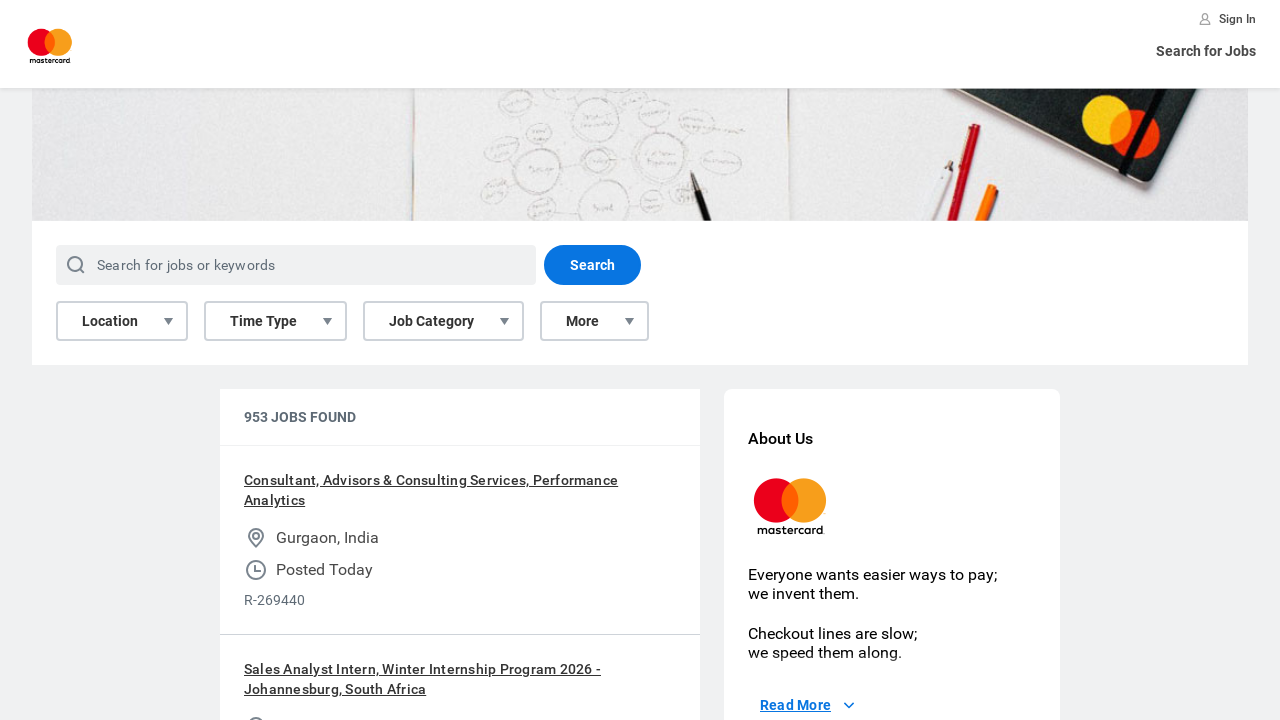

Clicked on the first job posting at (460, 490) on li.css-1q2dra3 >> nth=0 >> h3 a
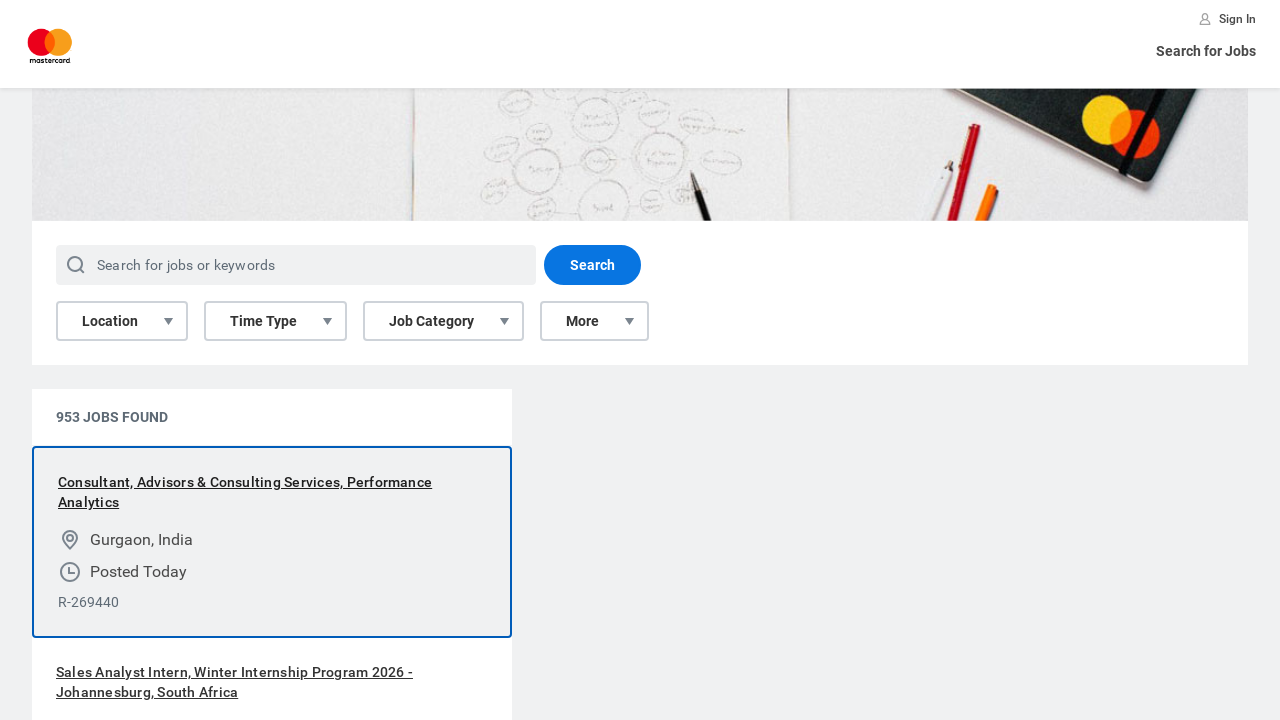

Job posting details loaded
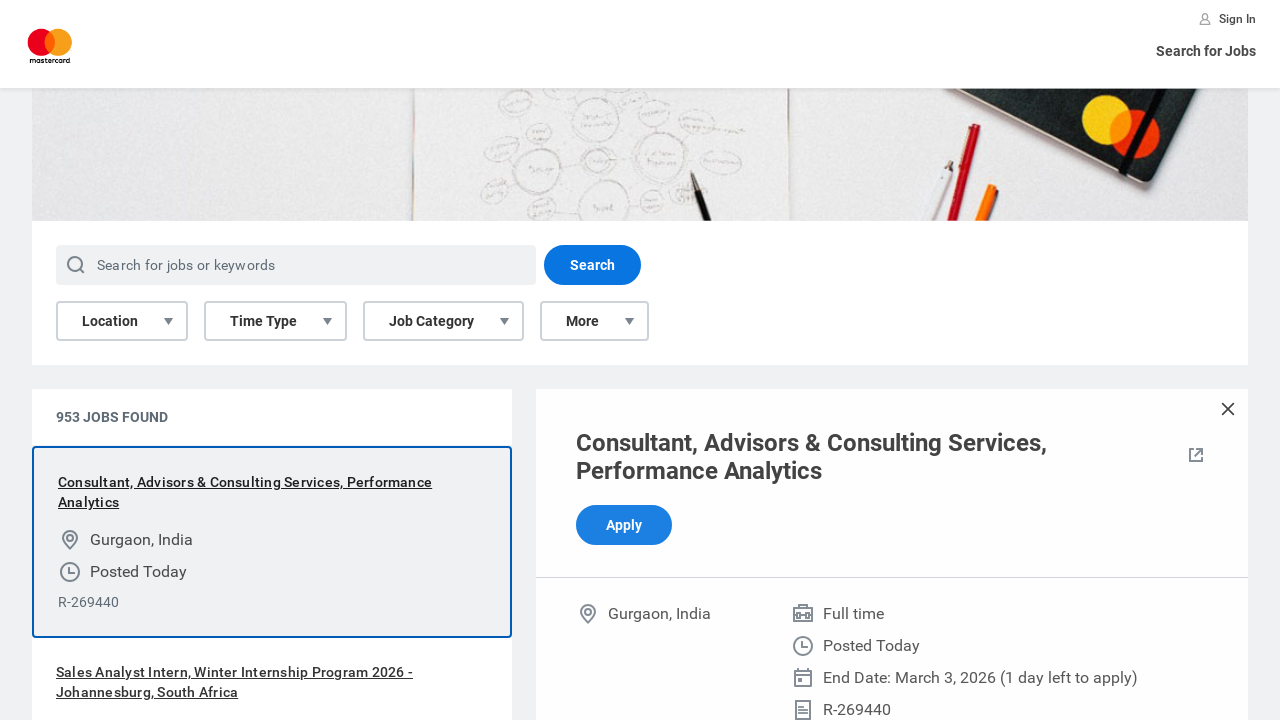

Navigated back to job listings
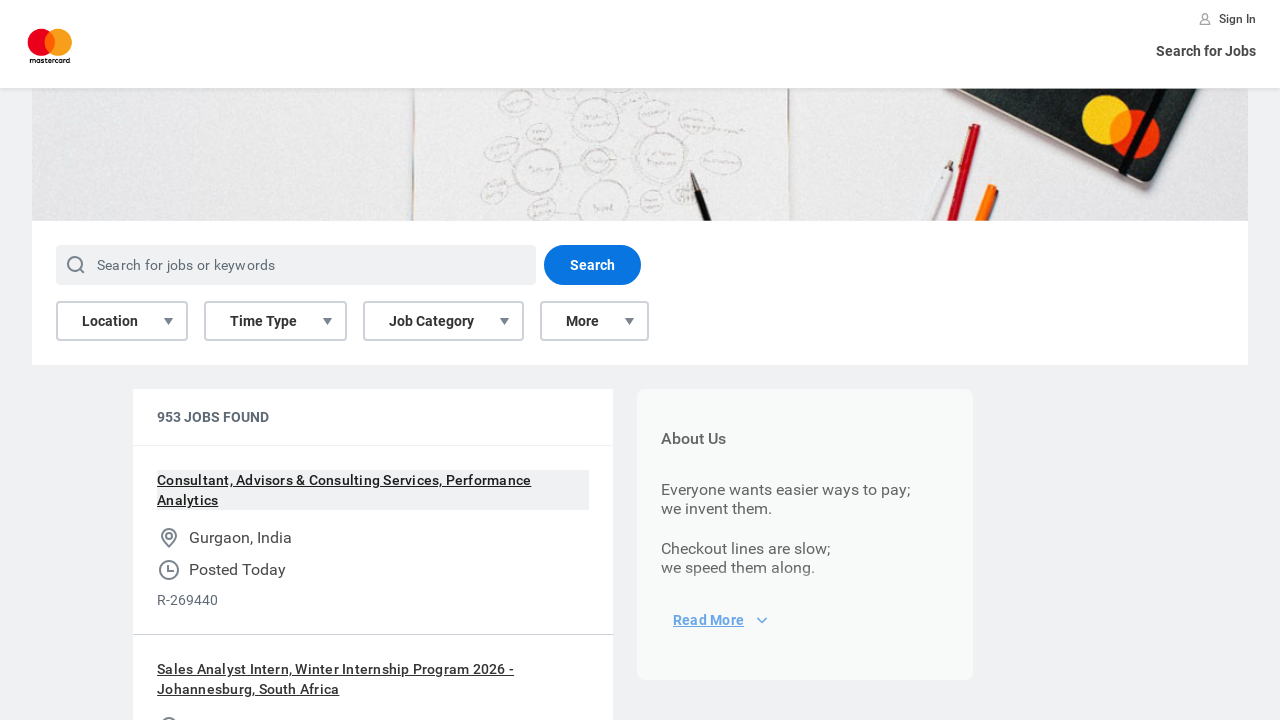

Job listings reloaded after navigation back
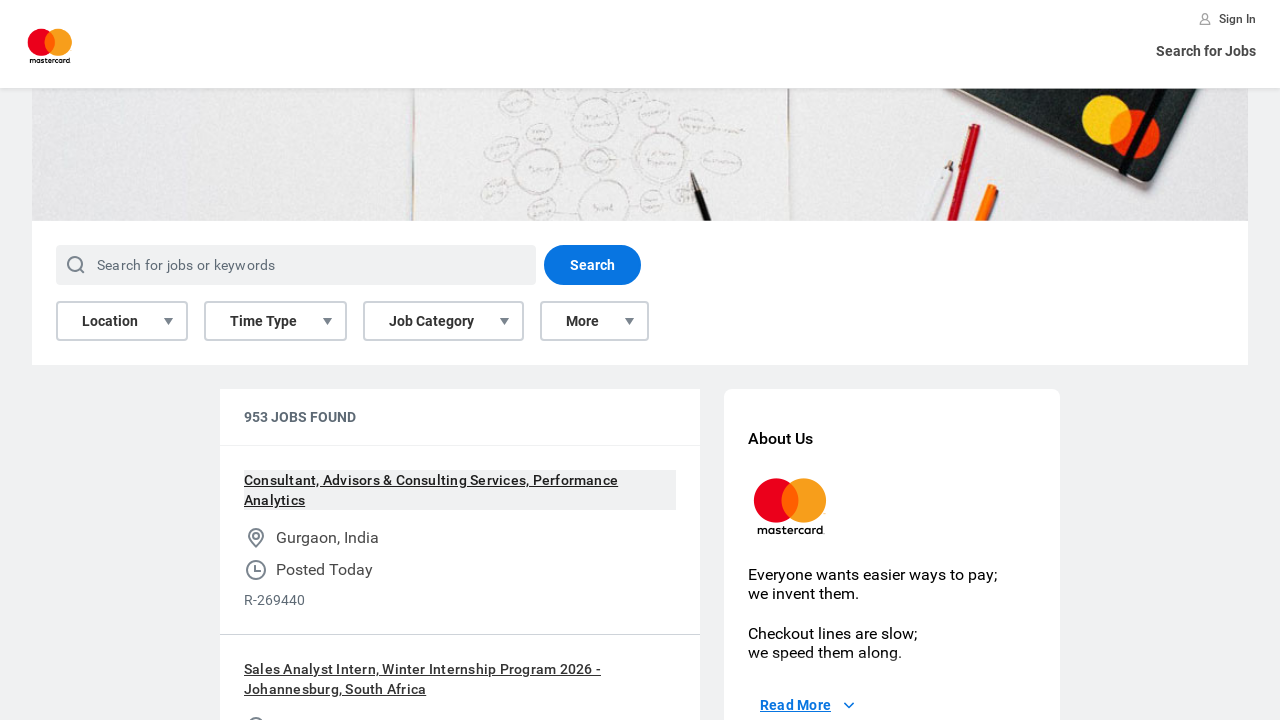

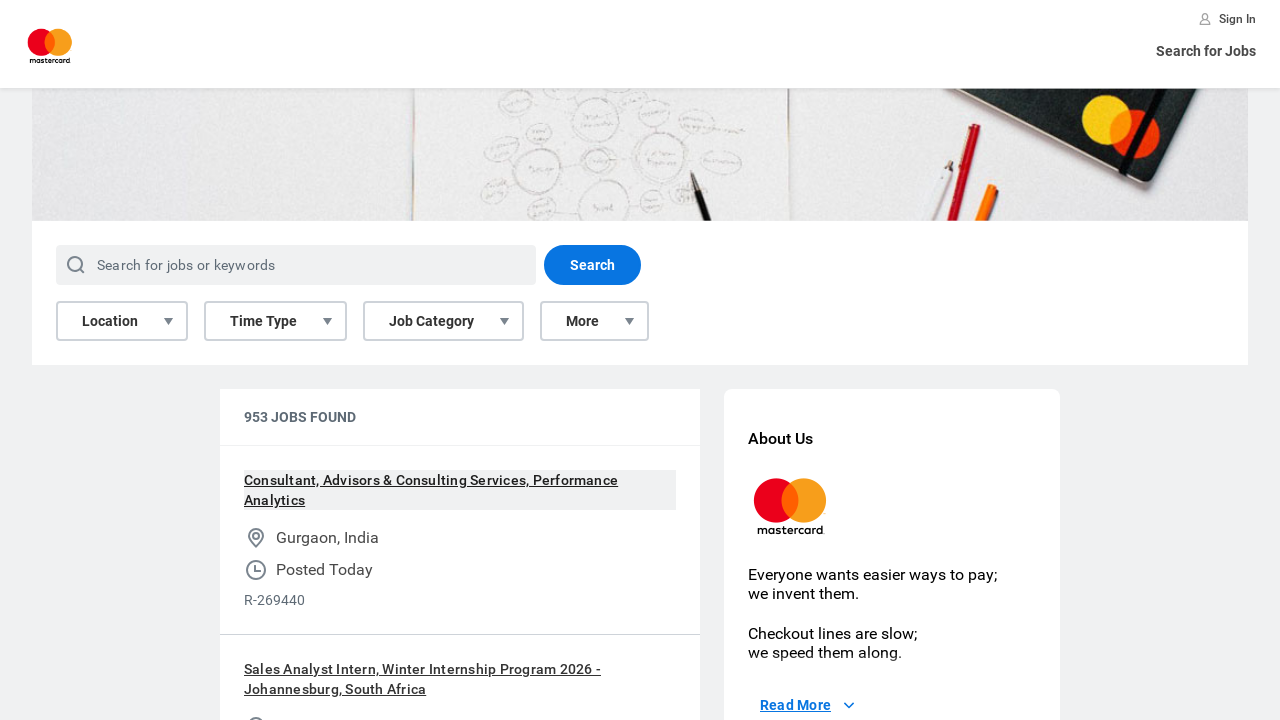